Verifies that the footer is present with the correct logo and text

Starting URL: https://celkiboi.github.io/QGMBlog/pages/leasing.html

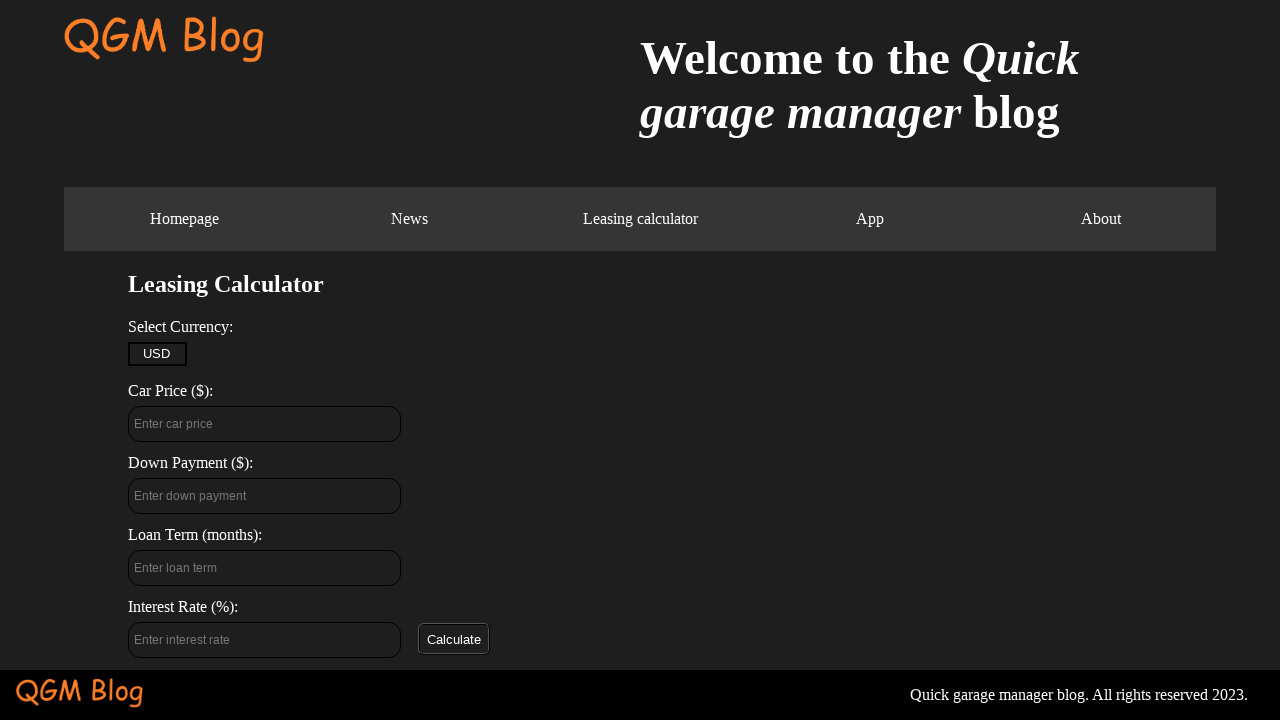

Navigated to leasing page
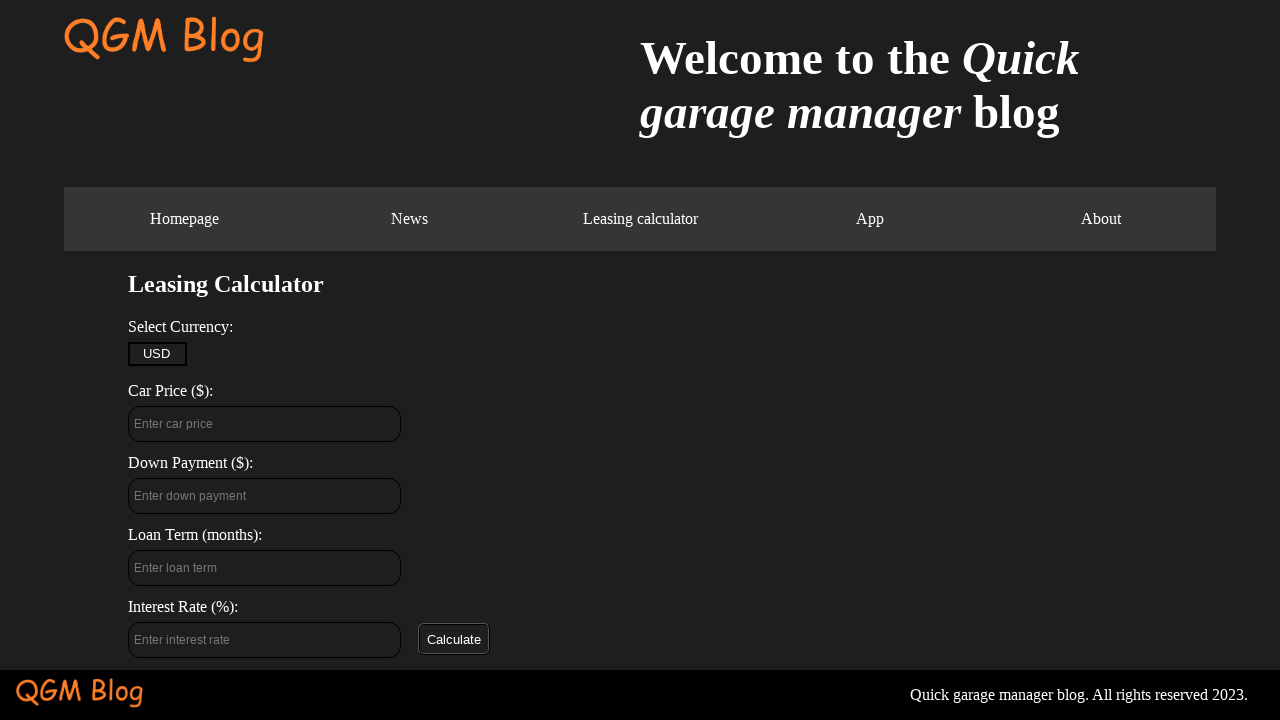

Located footer element with class 'alt_footer'
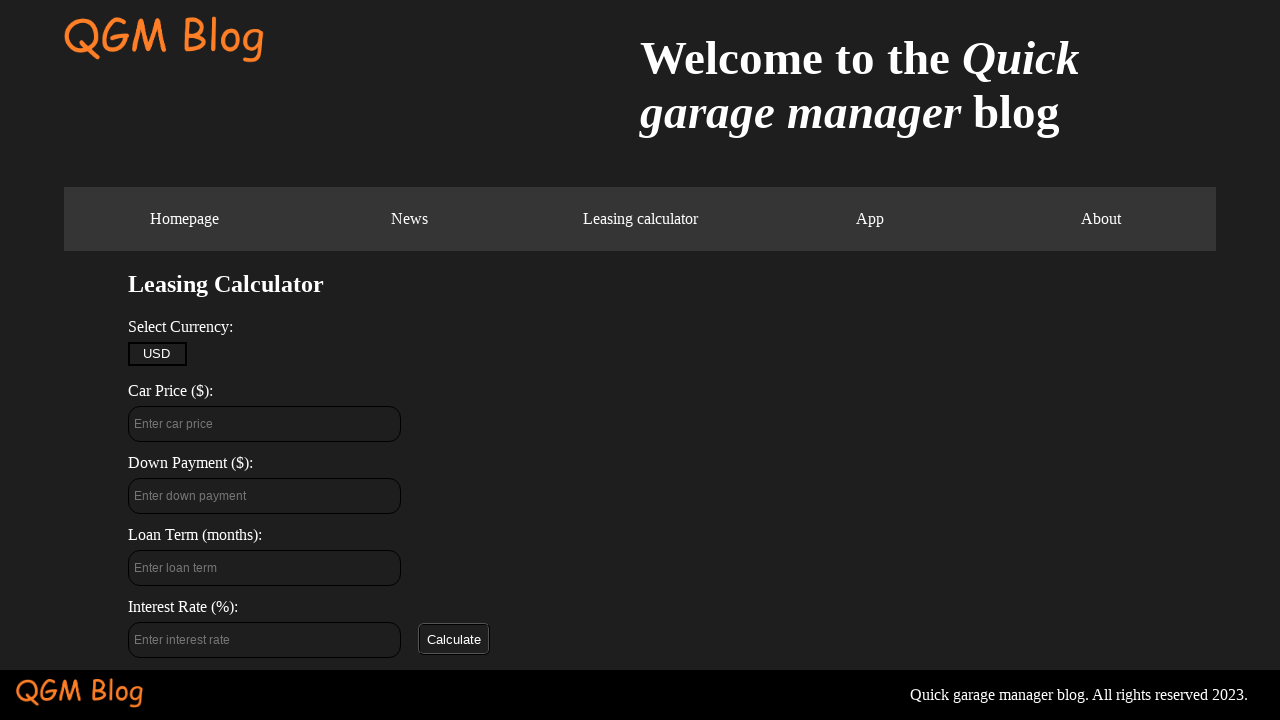

Asserted footer element is present
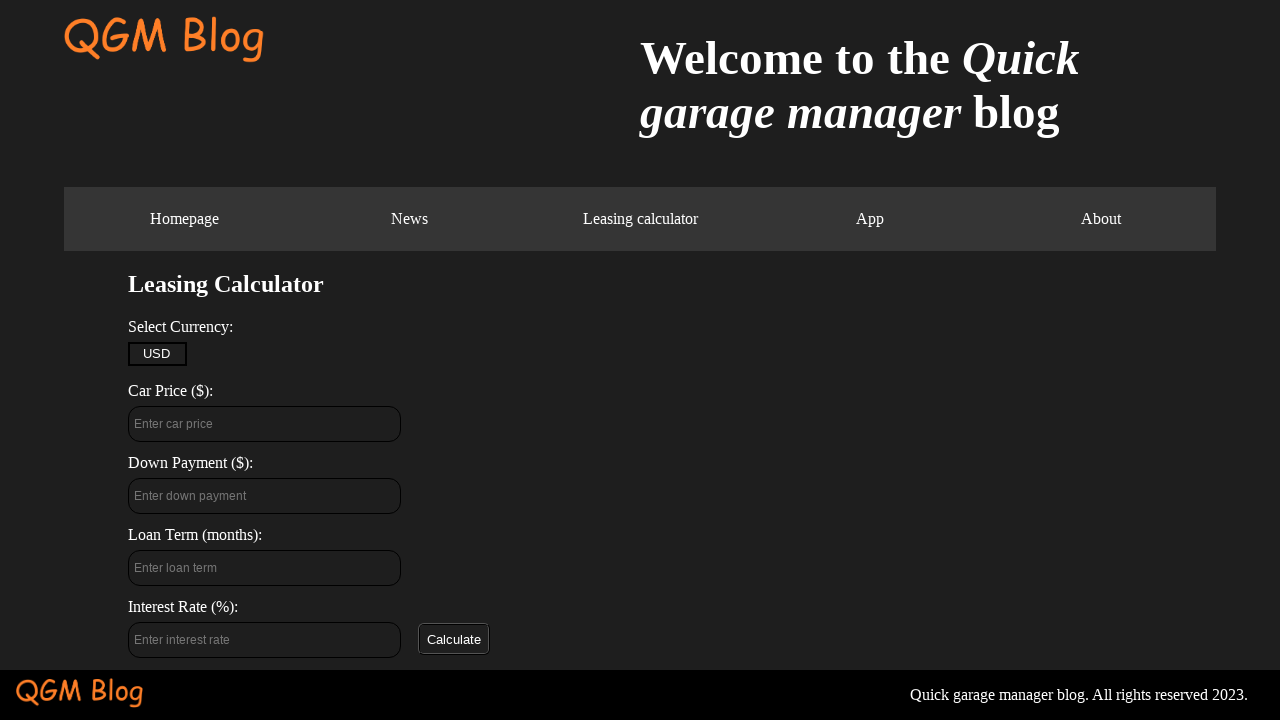

Located footer logo image element
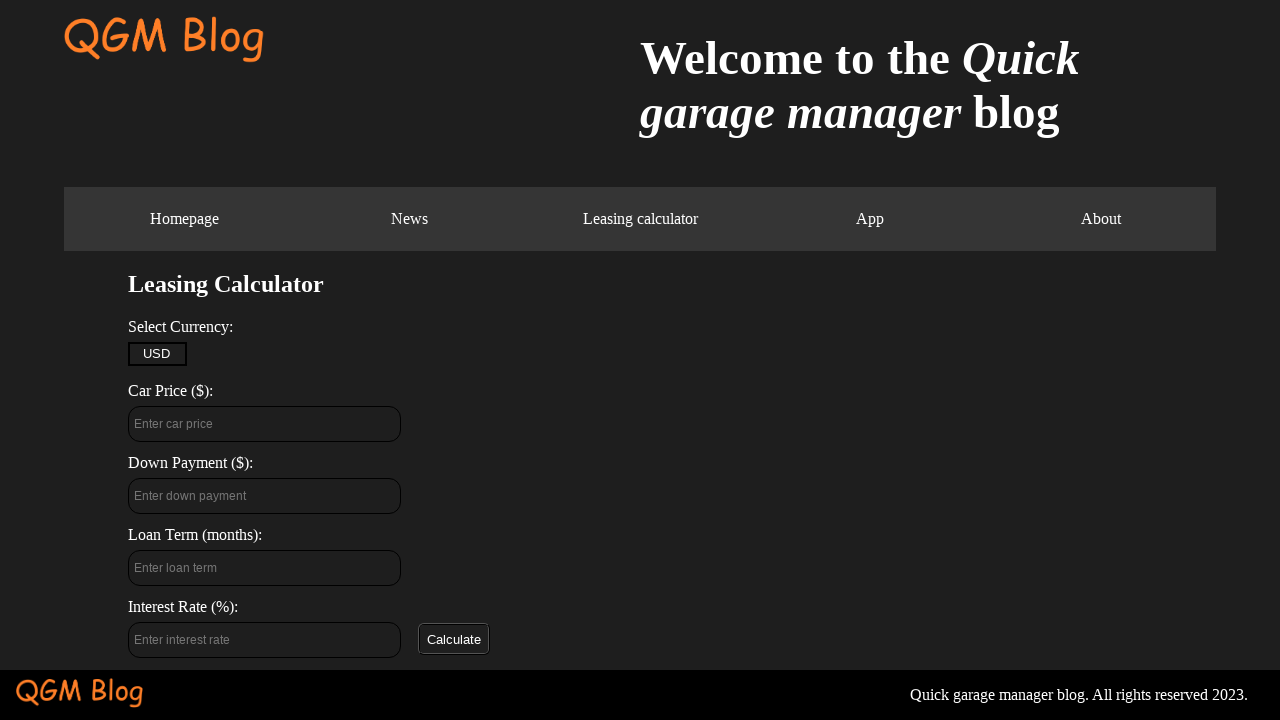

Asserted footer logo is present
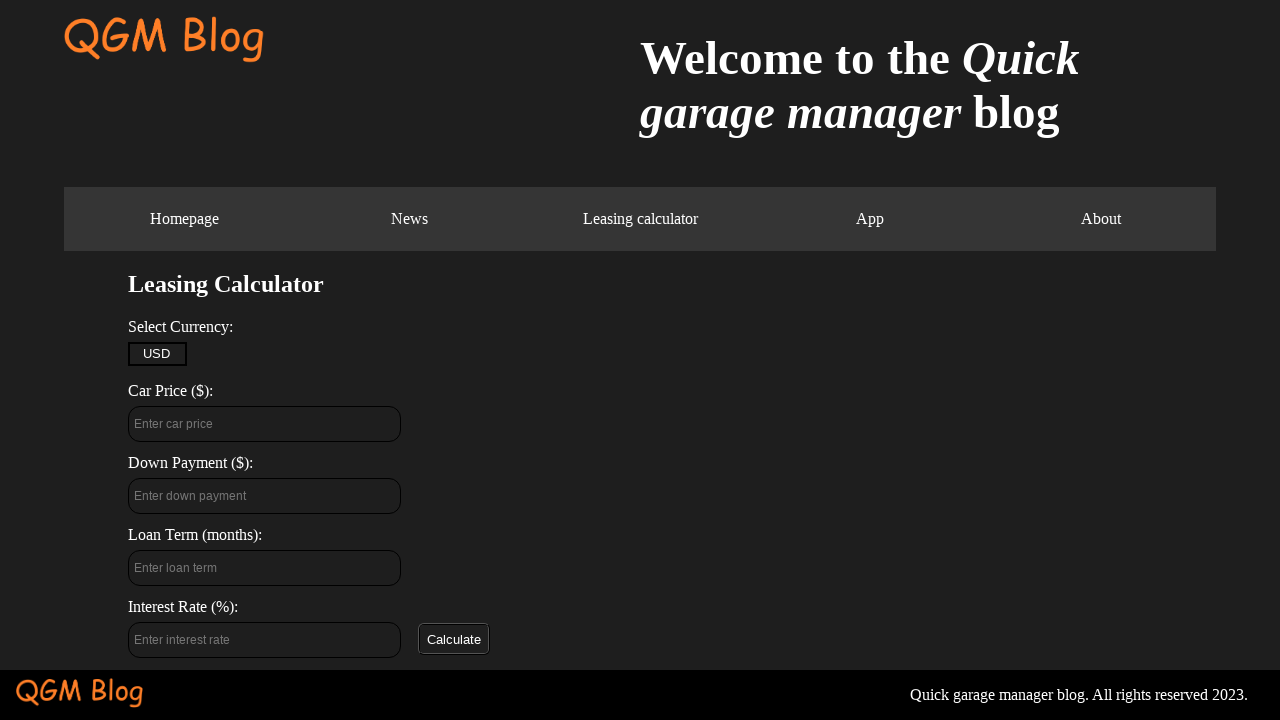

Retrieved footer text content
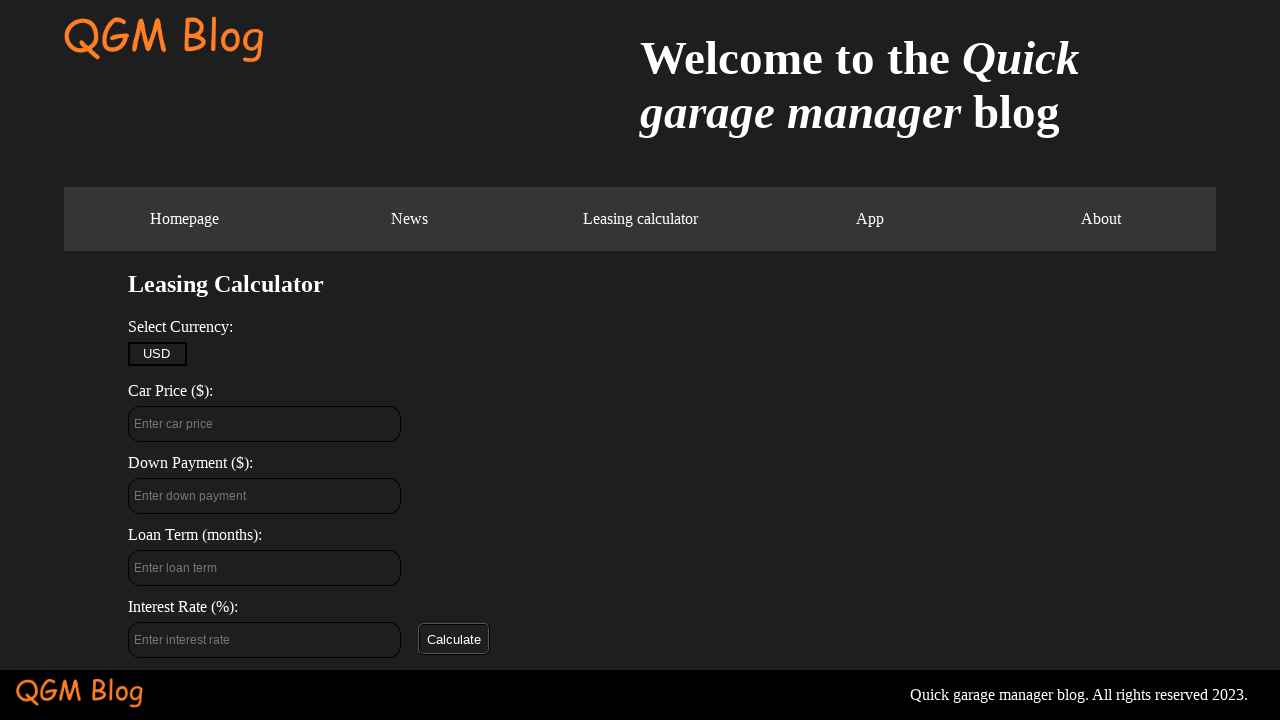

Asserted footer text matches expected content: 'Quick garage manager blog. All rights reserved 2023.'
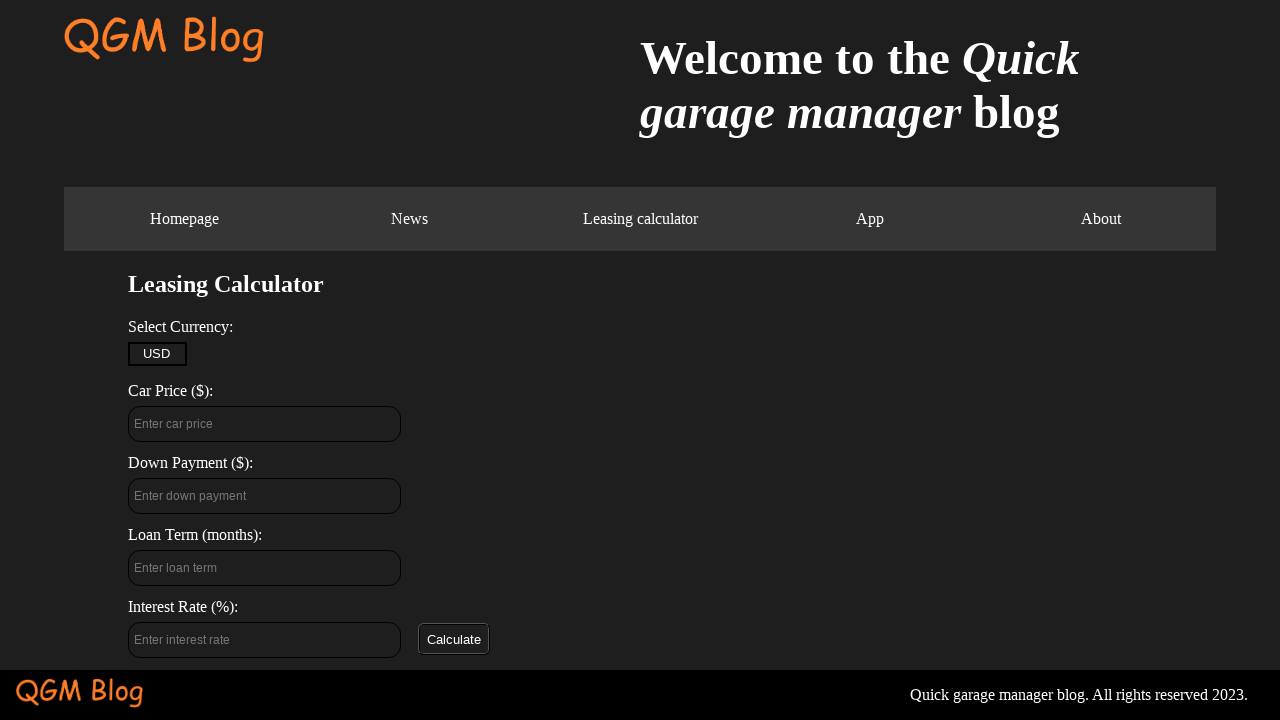

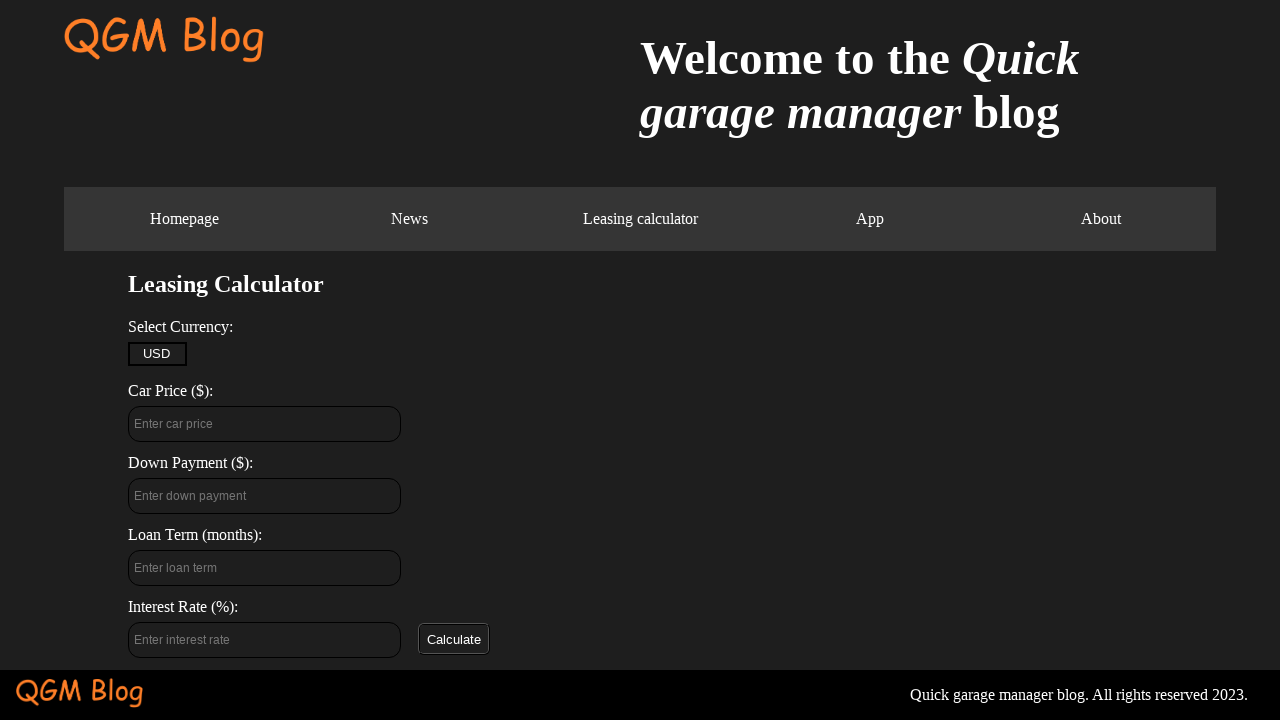